Tests Hebrew translation completeness of a nurse matching web application by verifying Hebrew text appears in headers, welcome messages, input fields, search results, nurse cards, and quick actions. Submits a Hebrew query and validates the response contains Hebrew labels and content.

Starting URL: https://wonder-ceo-web.azurewebsites.net

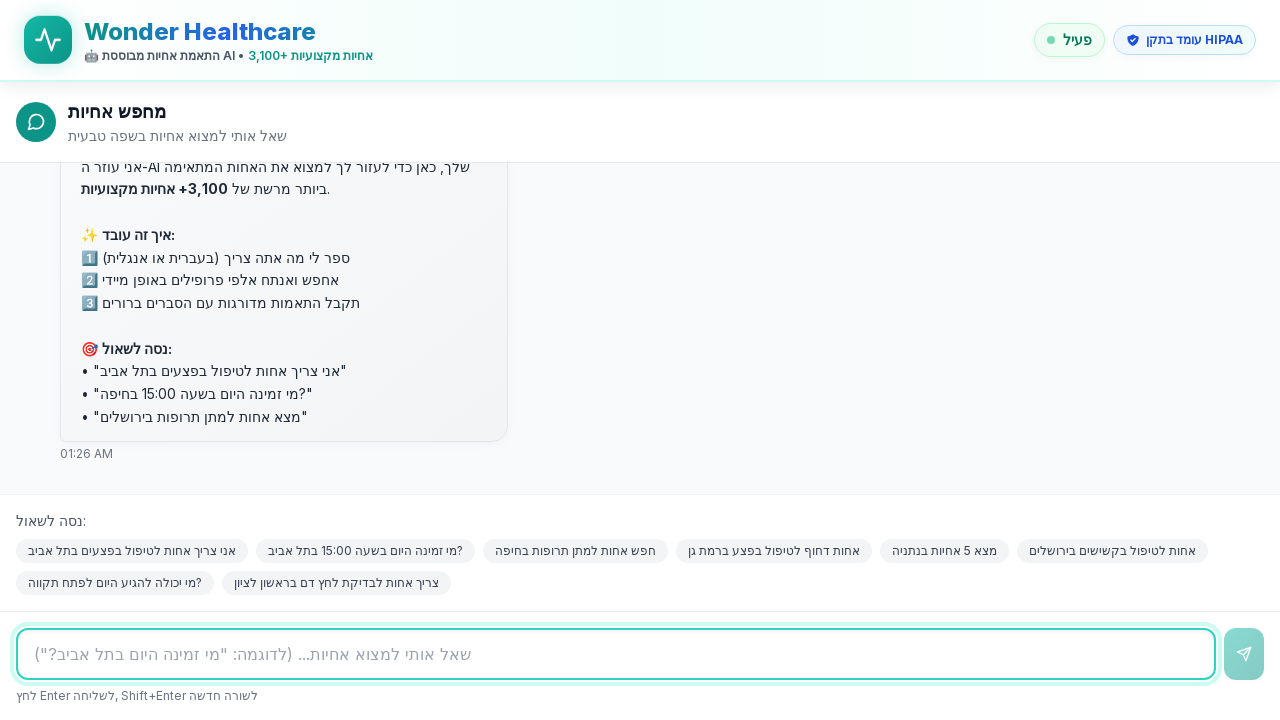

Waited for page to reach network idle state
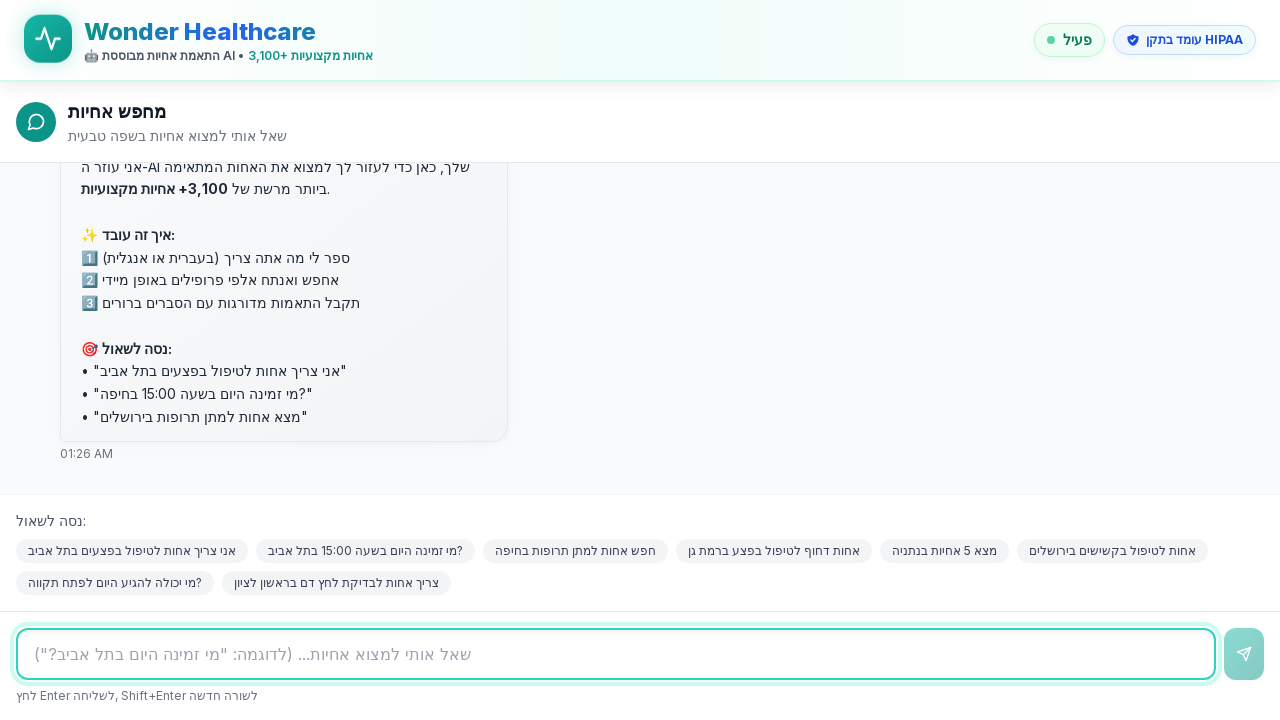

Waited 3 seconds for page rendering
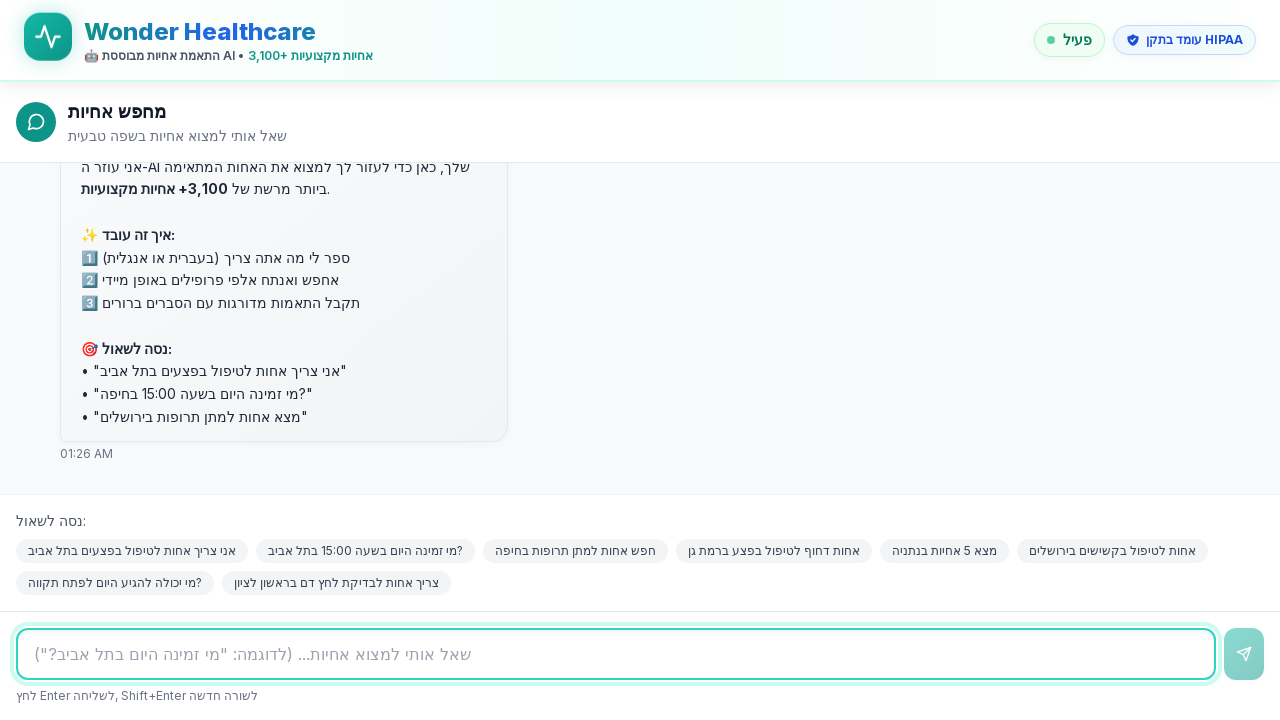

Retrieved header text content
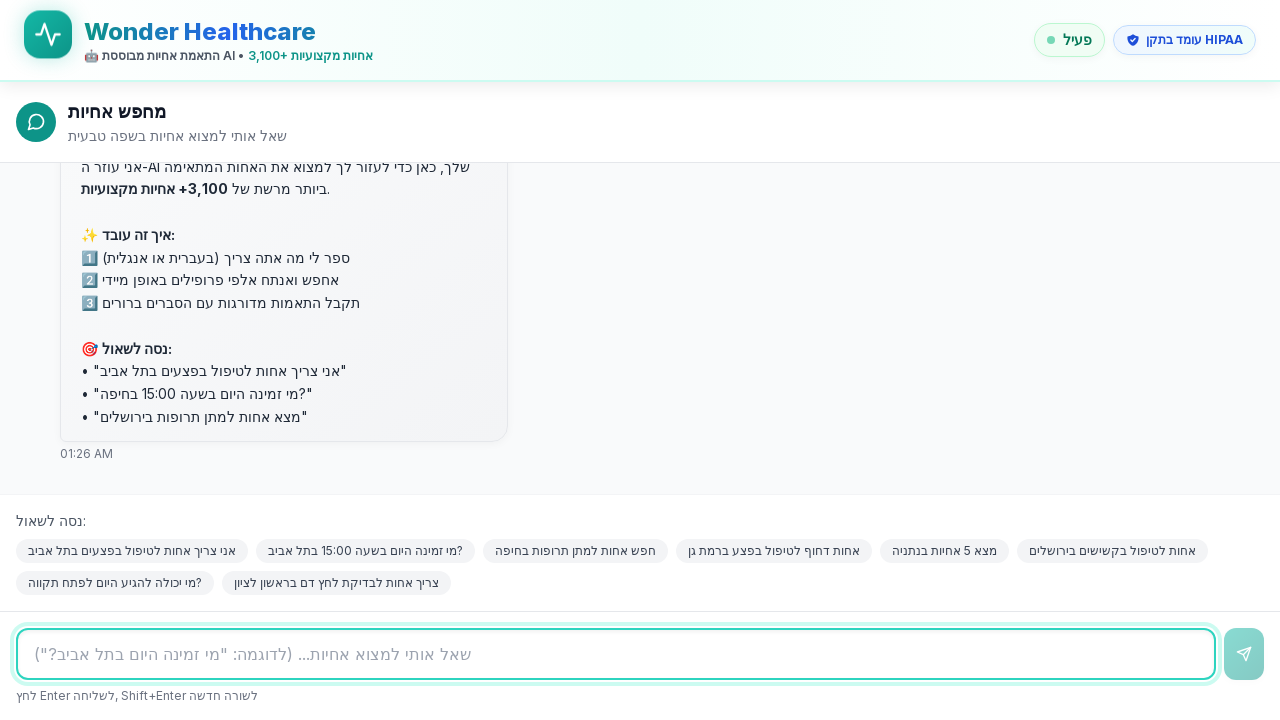

Verified header exists and is not empty
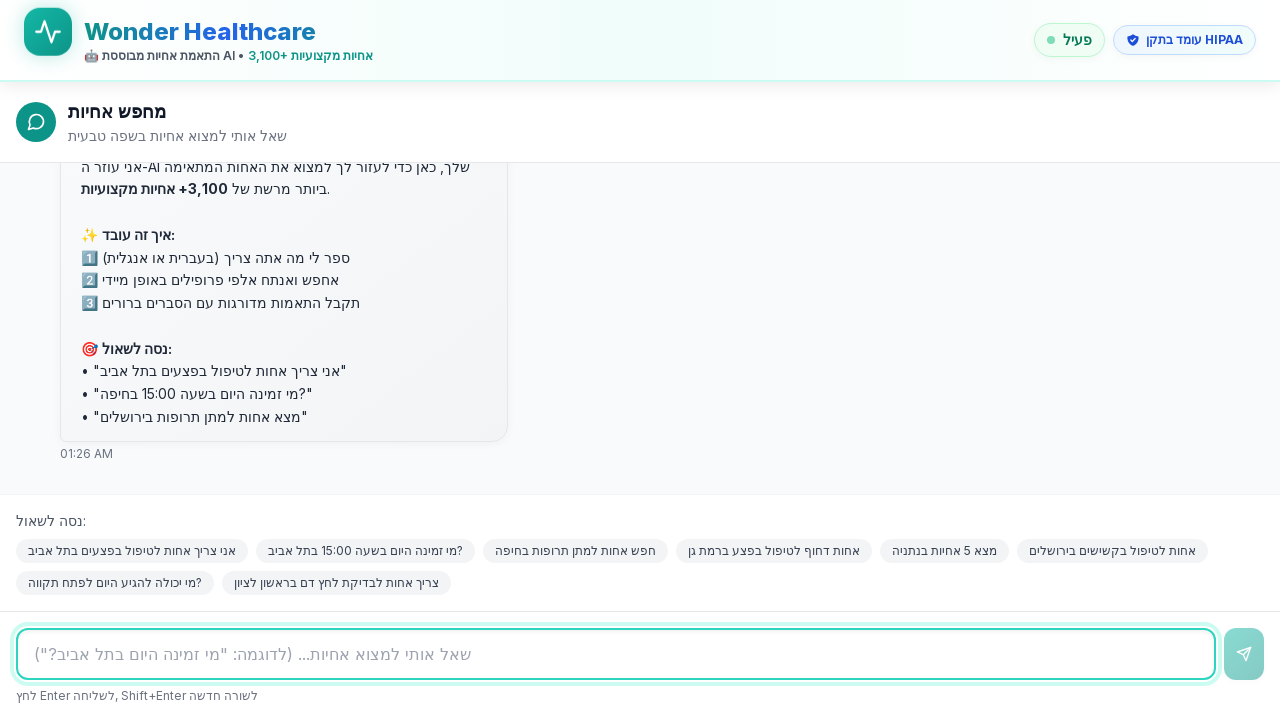

Checked for Hebrew subtitle 'התאמת אחיות מבוססת AI'
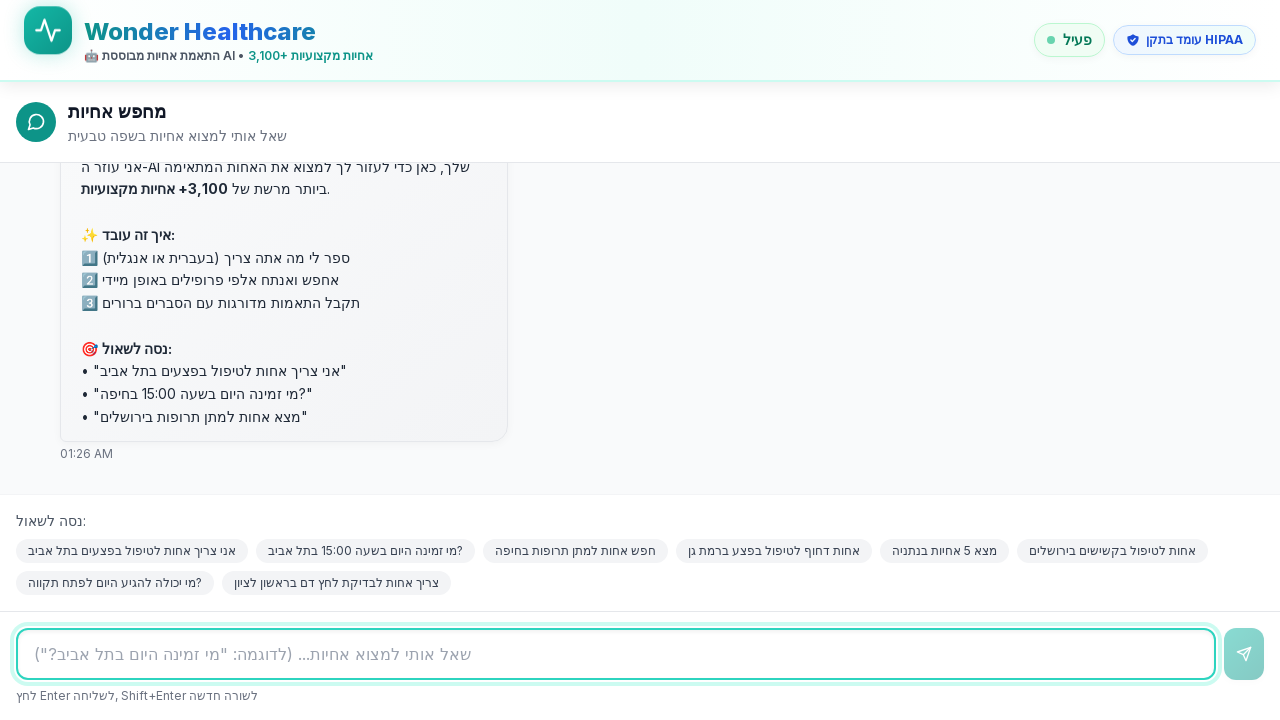

Checked for Hebrew professionals text '6,700+ אחיות מקצועיות'
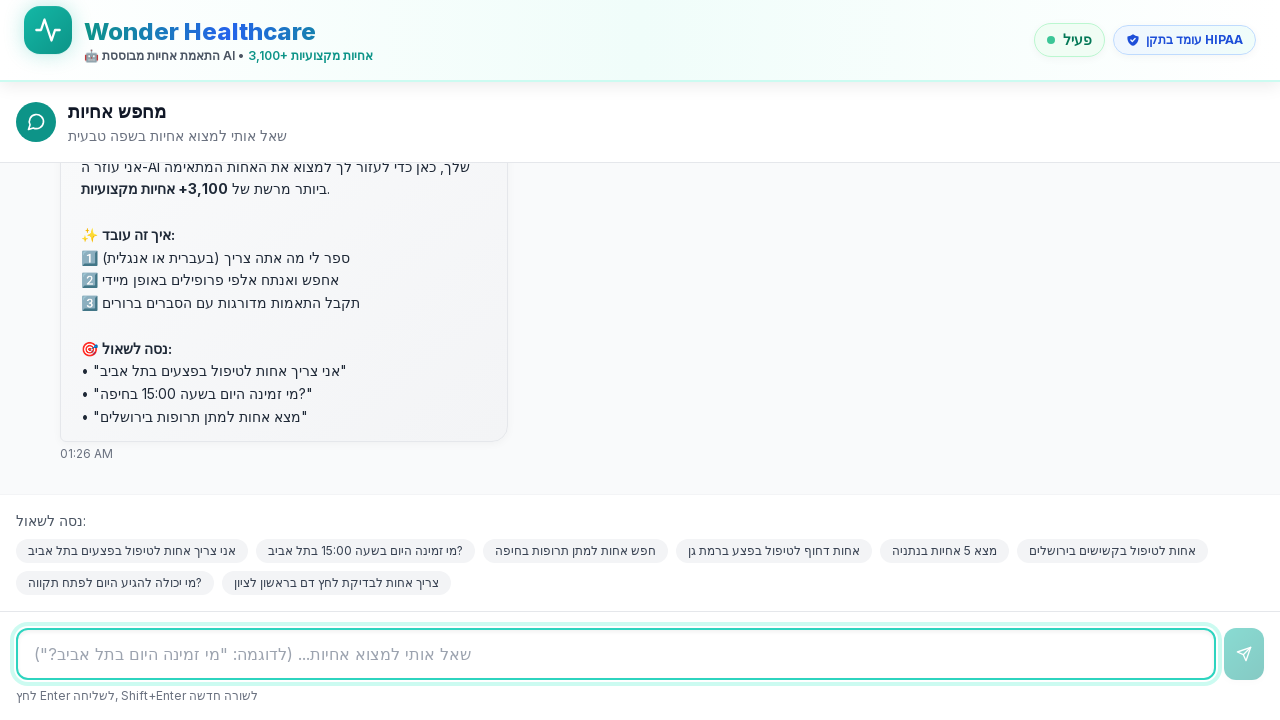

Checked for Hebrew 'Live' text 'פעיל'
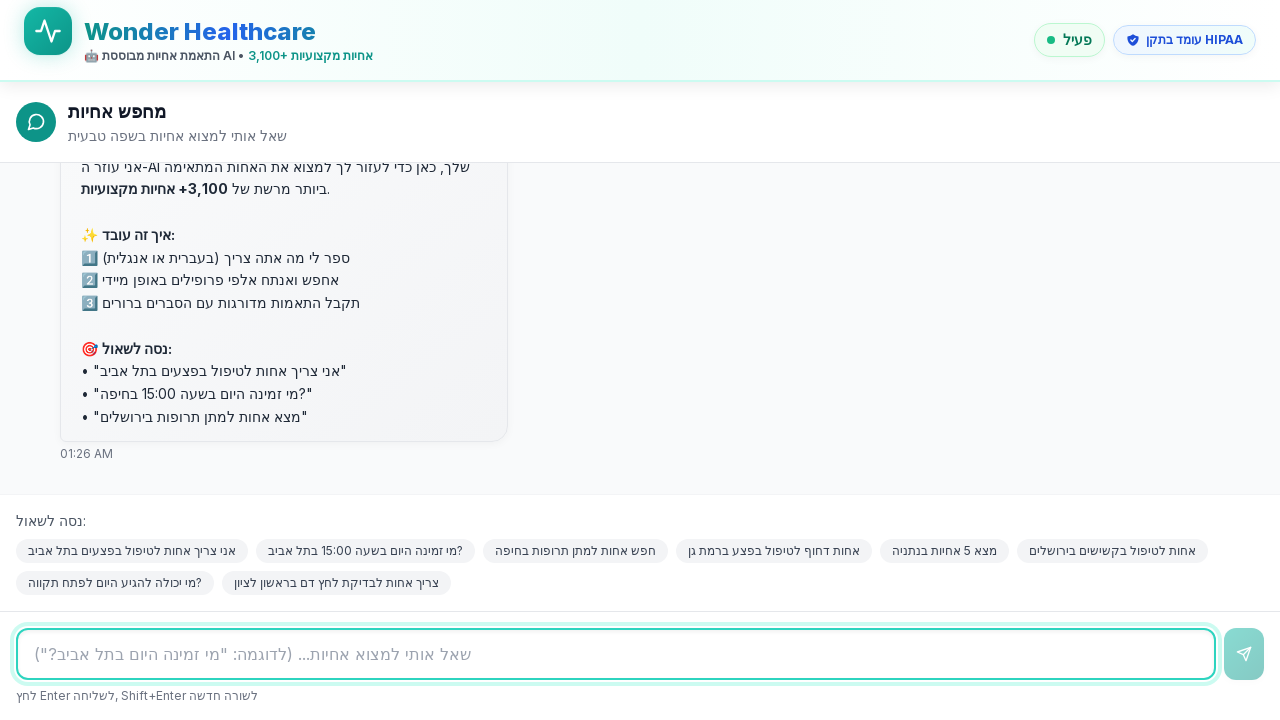

Checked if welcome message is visible
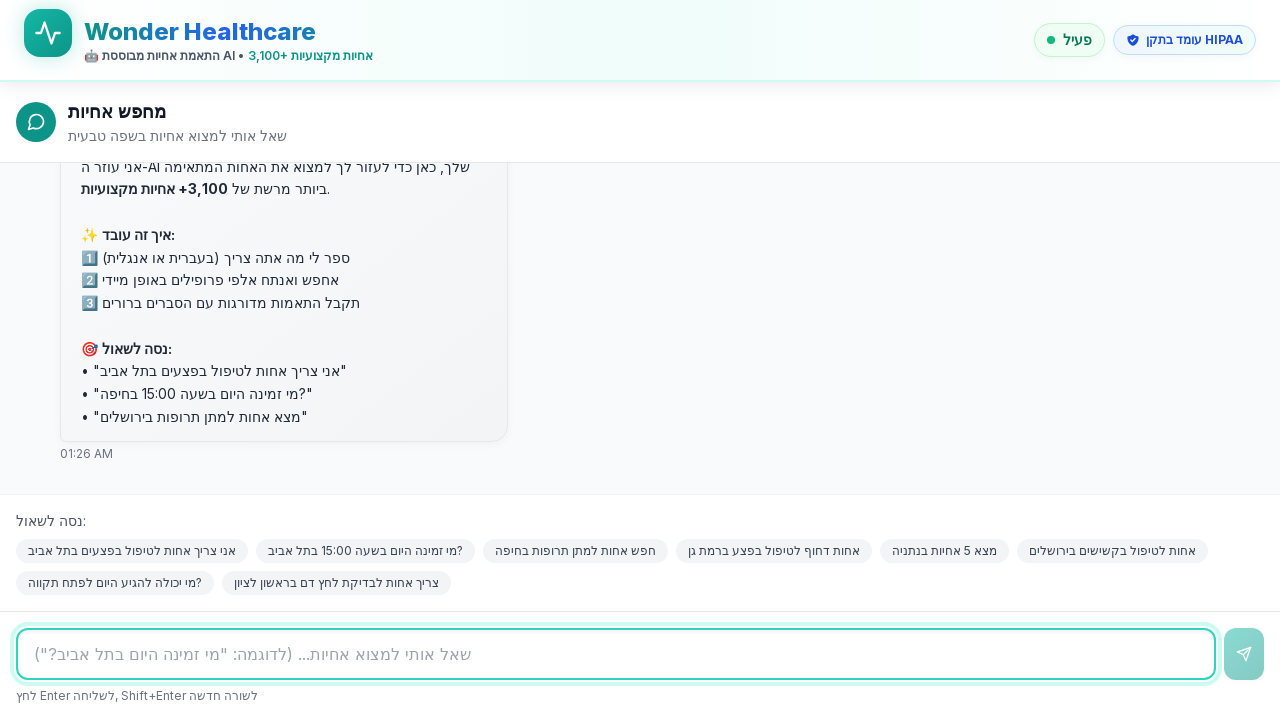

Retrieved input field placeholder attribute
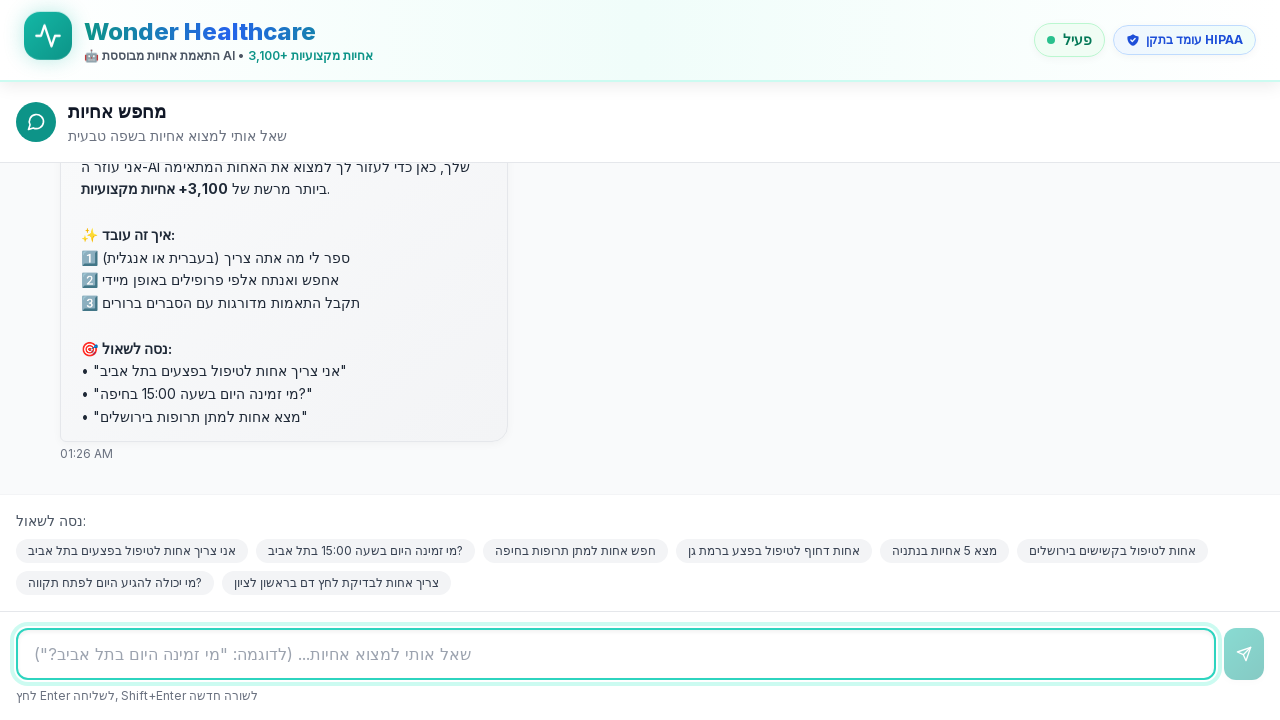

Filled input field with Hebrew query about wound care nurse in Tel Aviv on textarea, input[type='text']
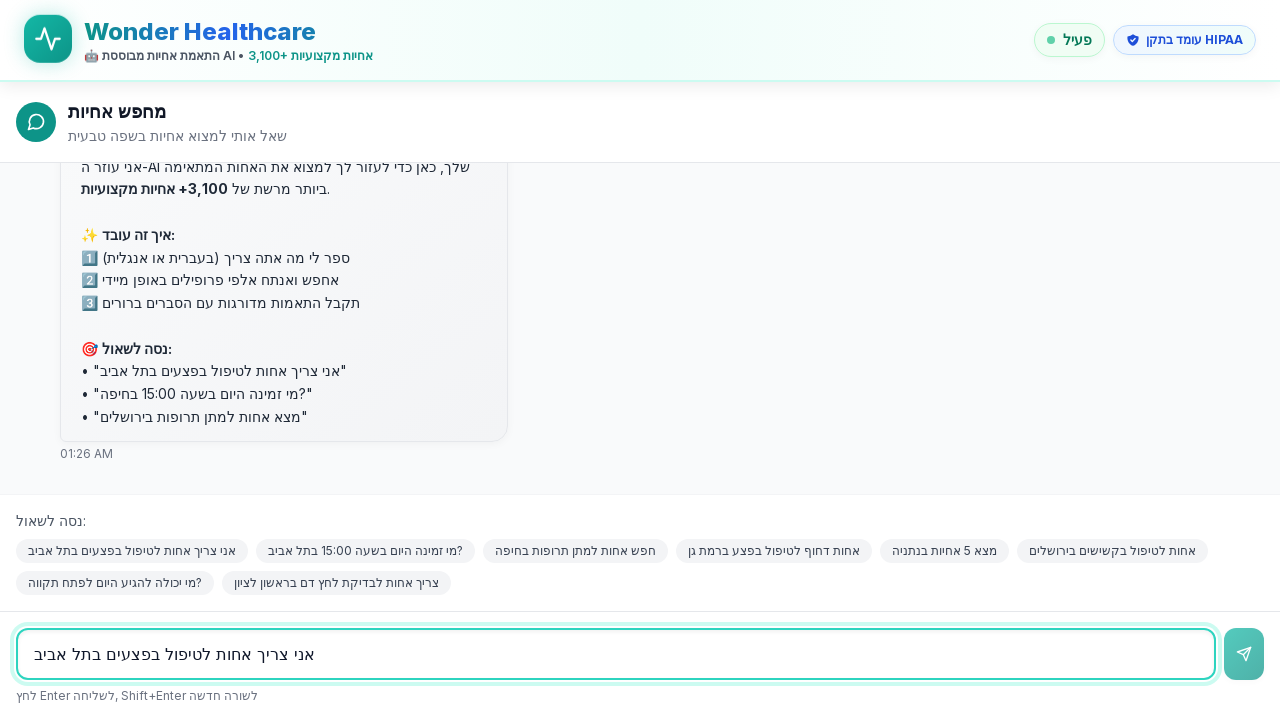

Clicked submit button to search for nurses at (576, 551) on button[type='submit'], button:has-text('שלח'), button:has-text('חפש')
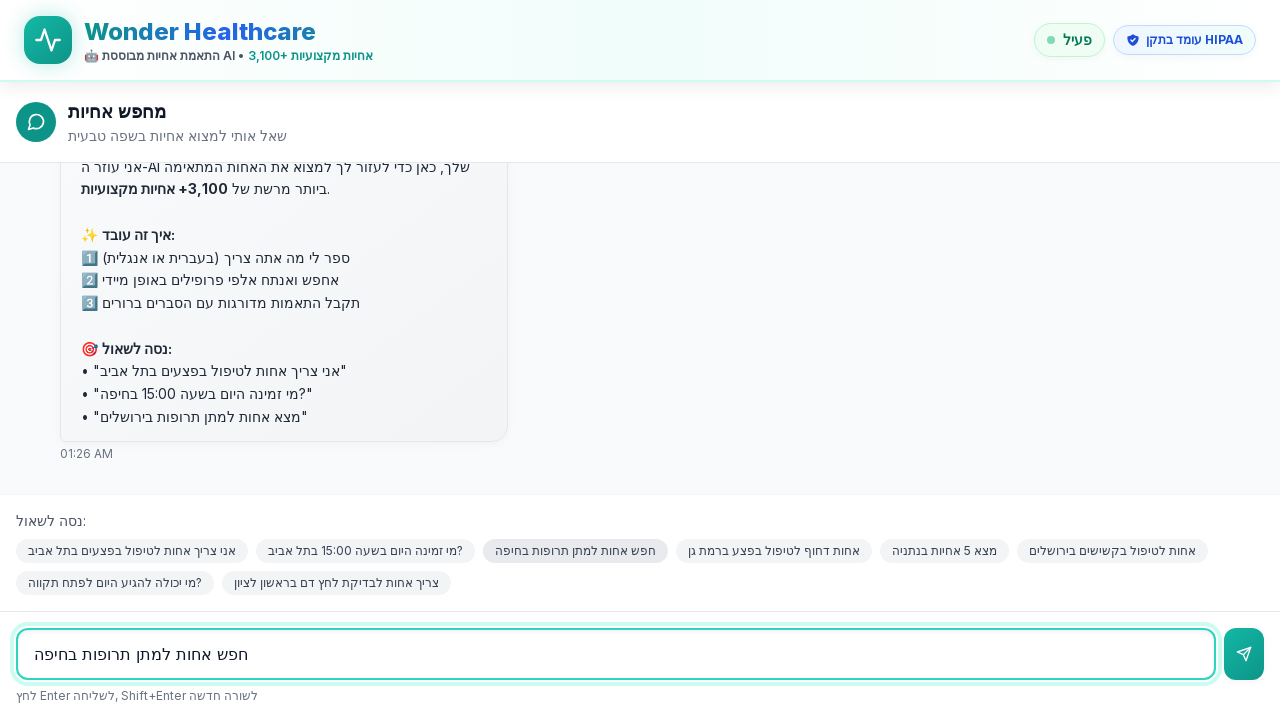

Waited 5 seconds for search results to load
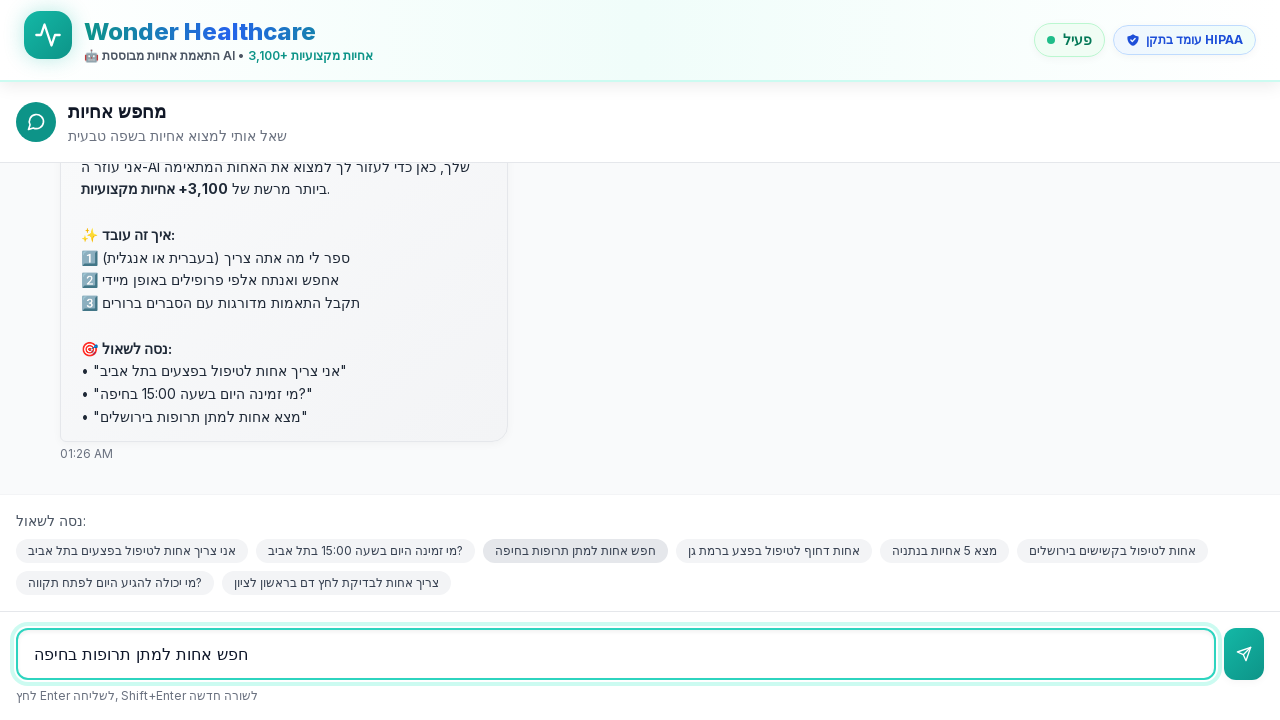

Retrieved page content to verify results loaded
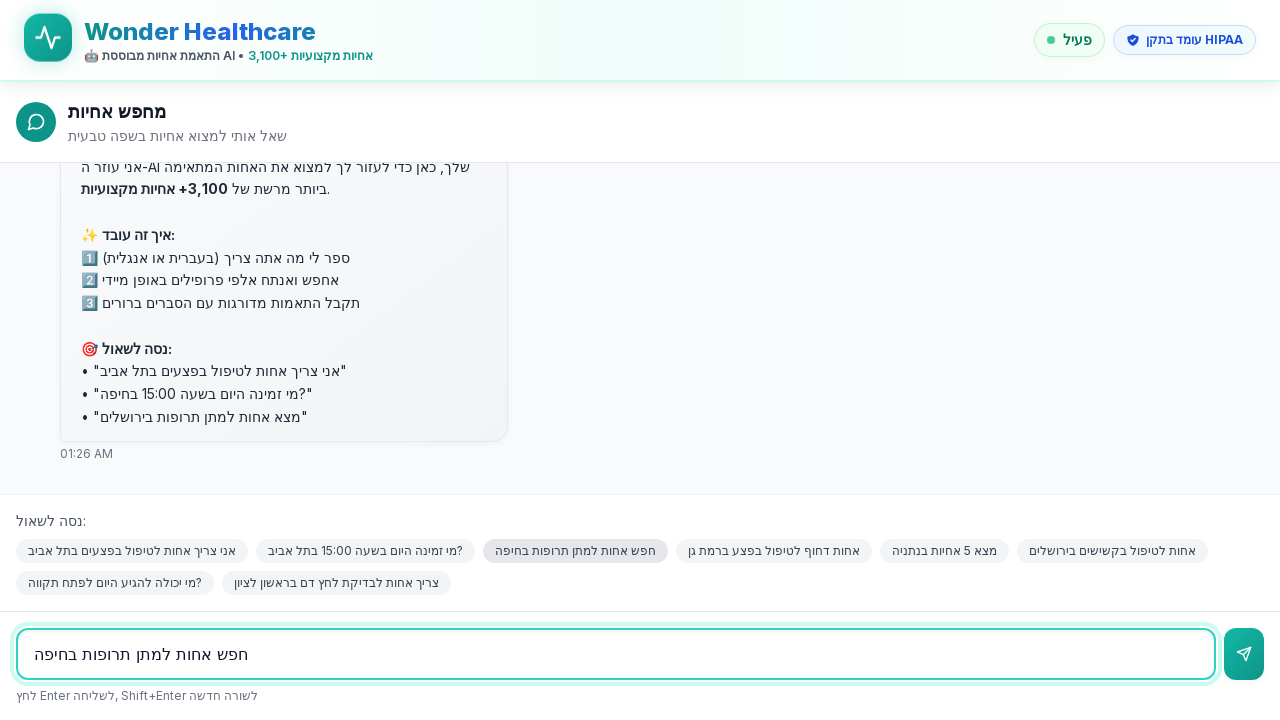

Found 1 nurse card(s) on the results page
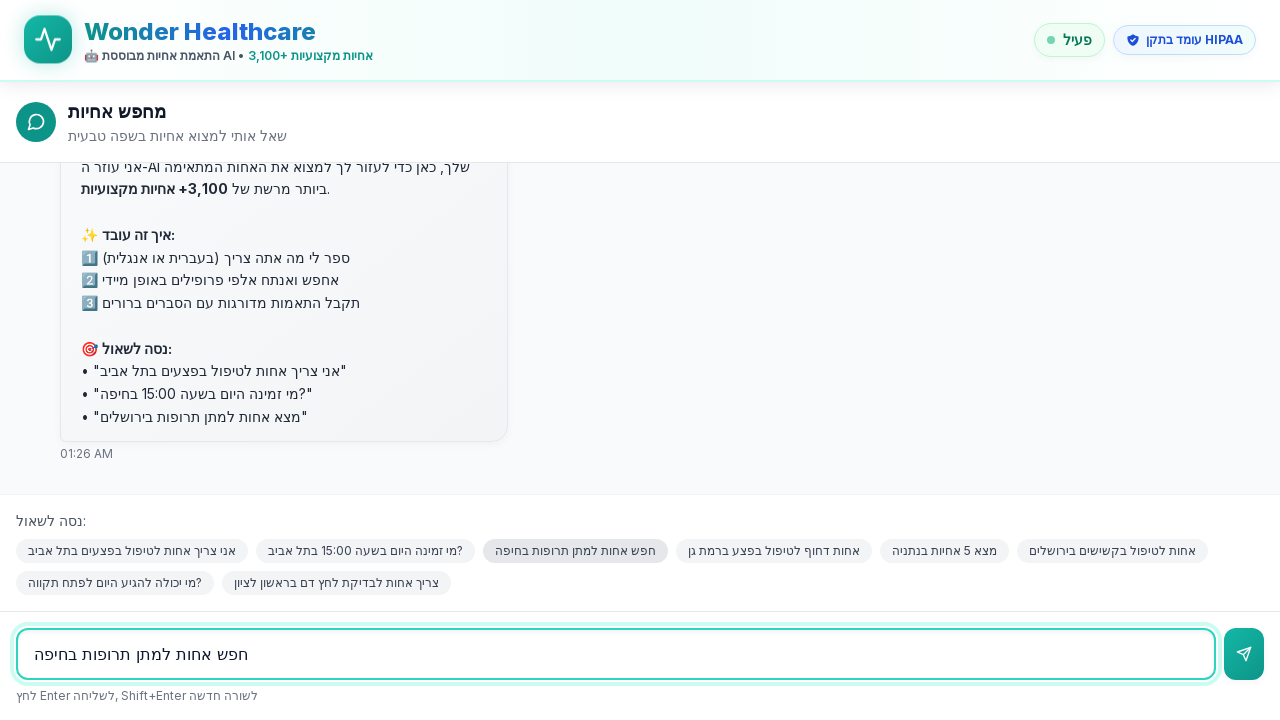

Waited 1 second for final page state
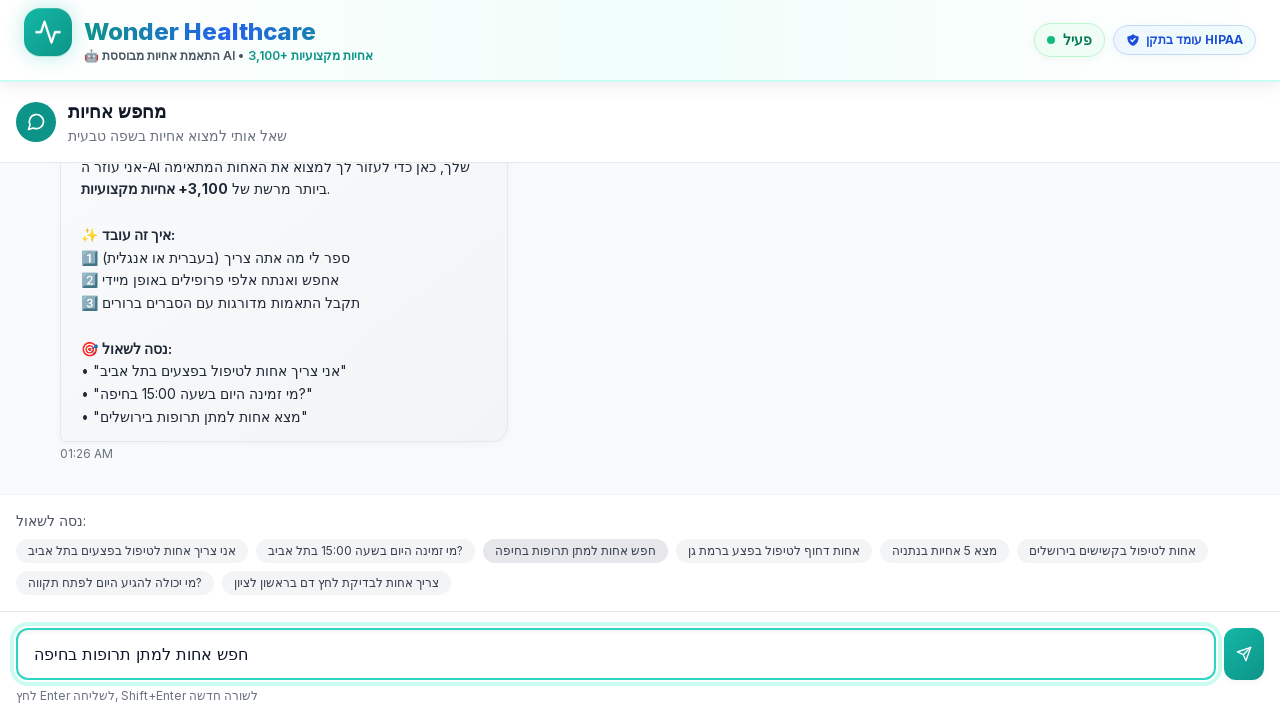

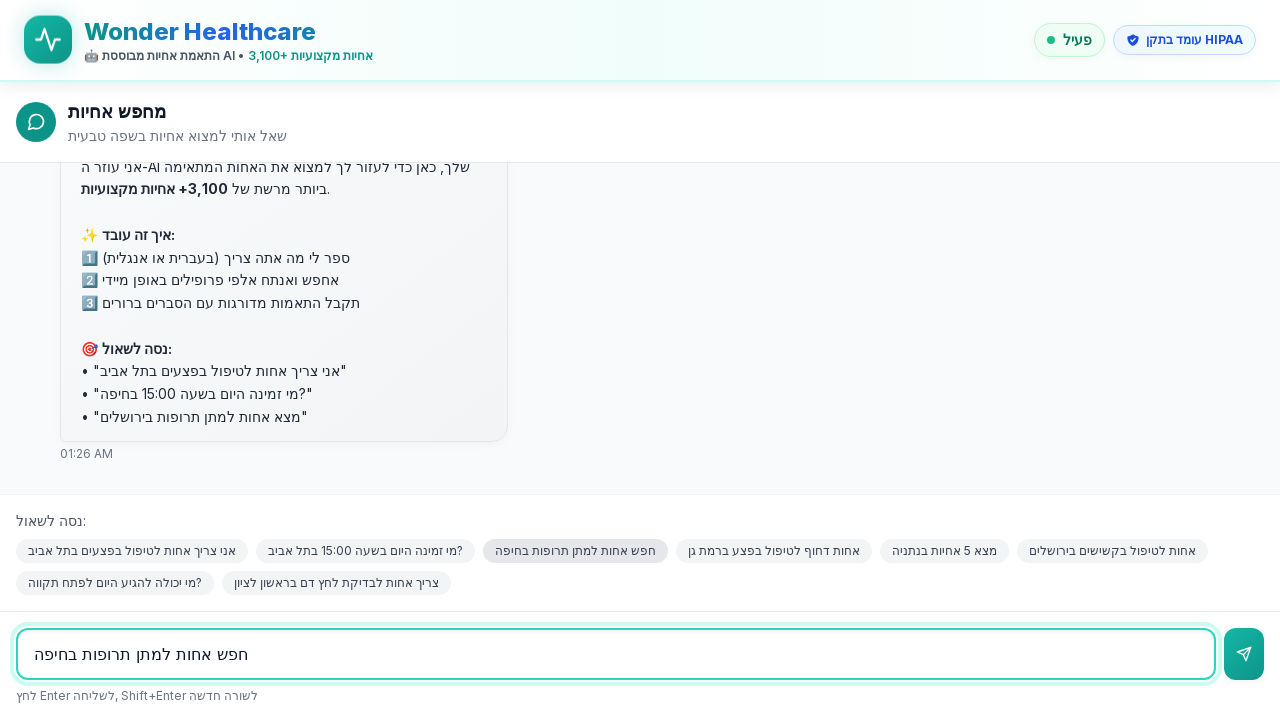